Tests working with multiple browser windows by clicking a link that opens a new window, then switching between the original and new windows to verify their titles.

Starting URL: https://the-internet.herokuapp.com/windows

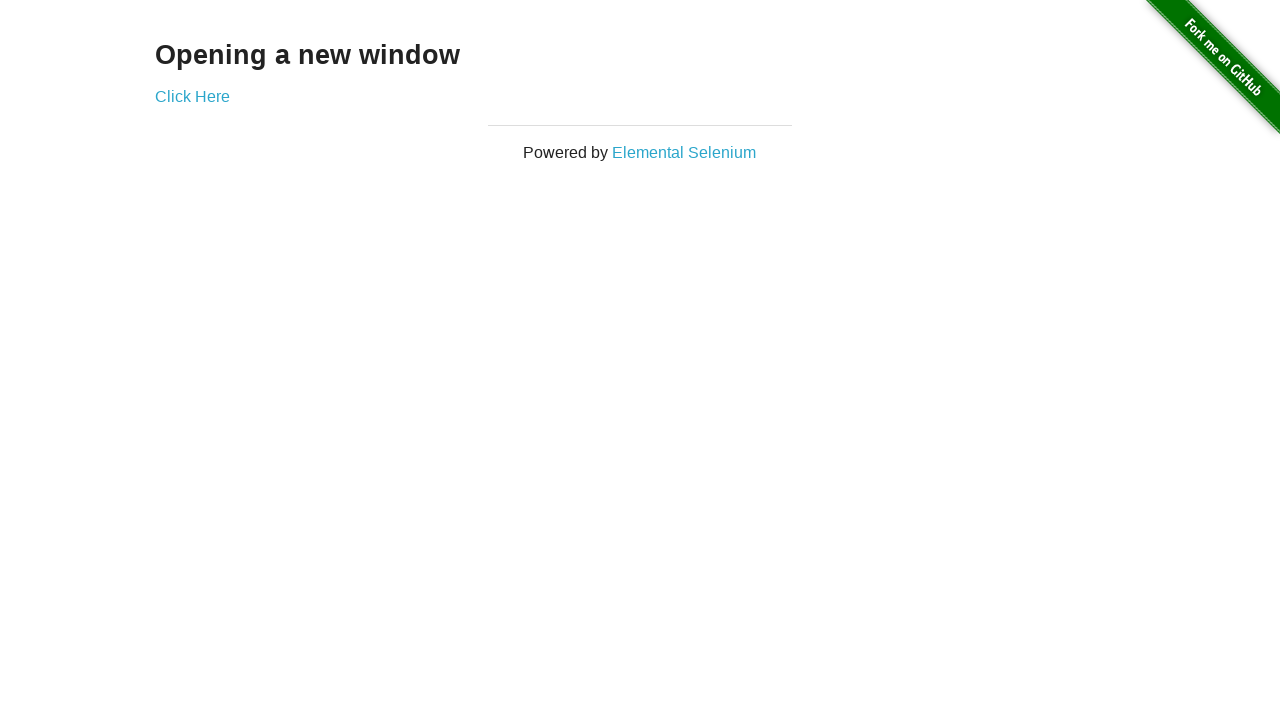

Clicked link to open new window at (192, 96) on .example a
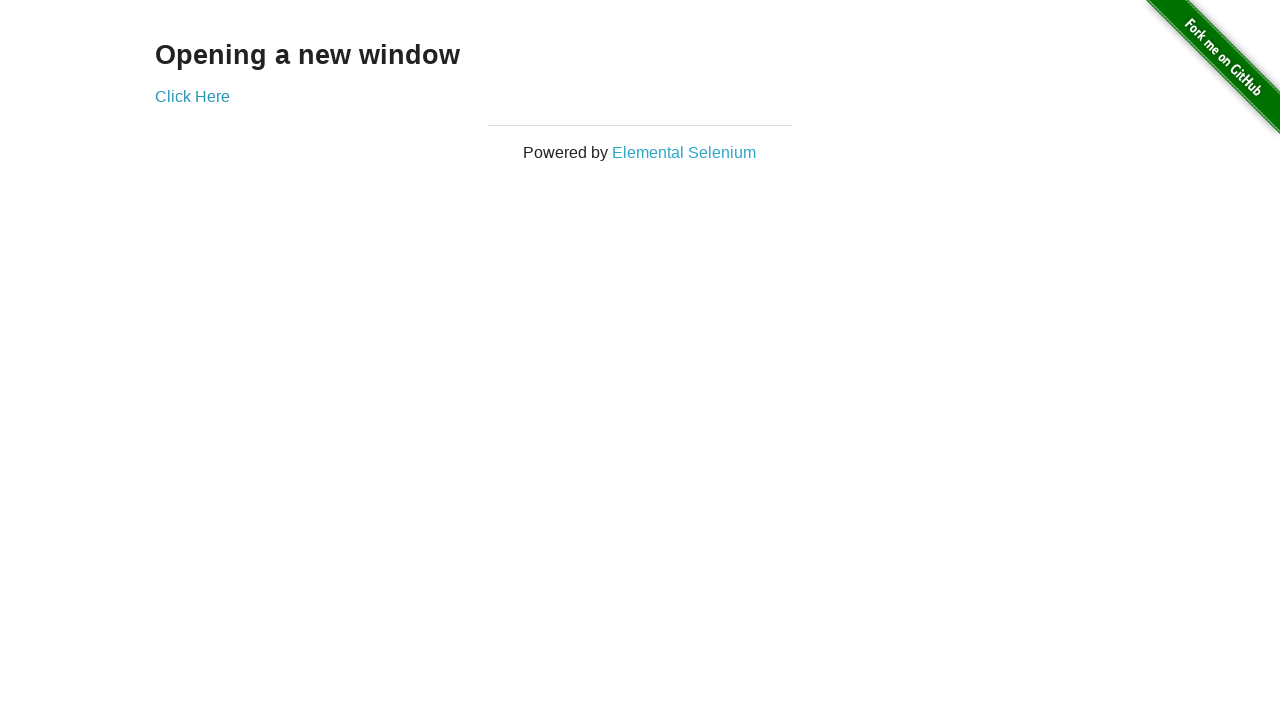

Verified original window title is 'The Internet'
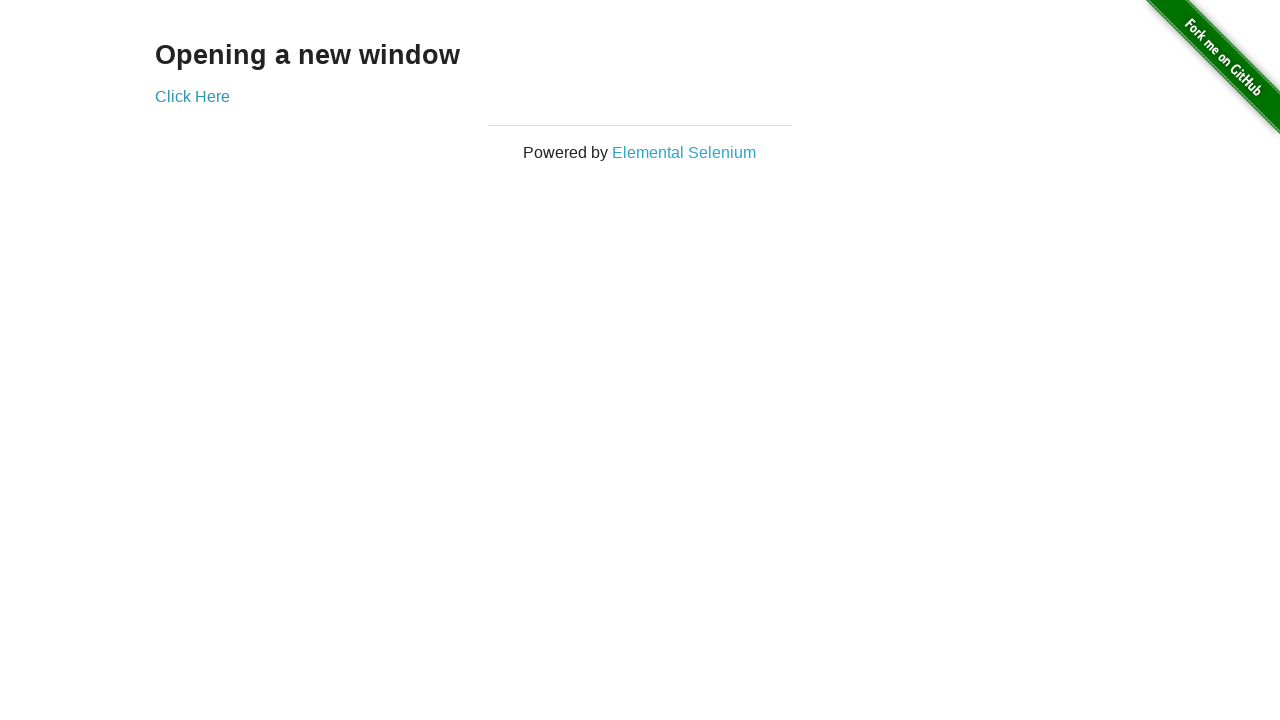

New page finished loading
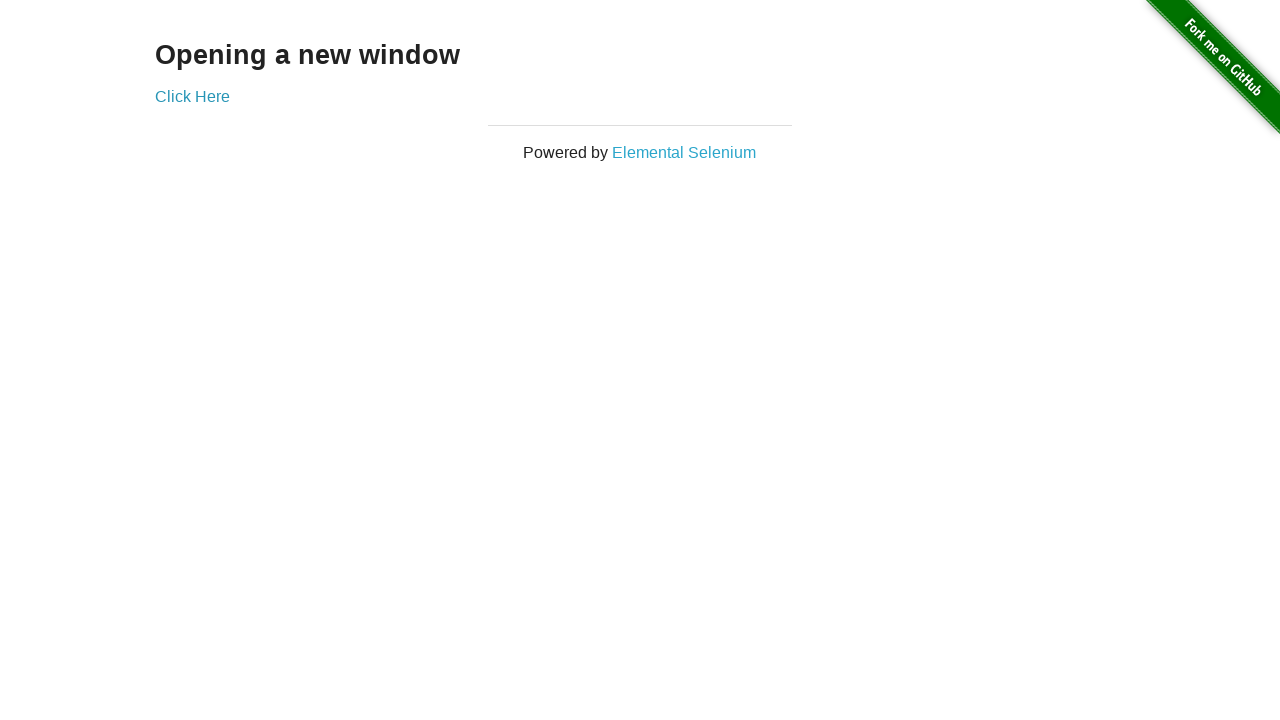

Verified new window title is 'New Window'
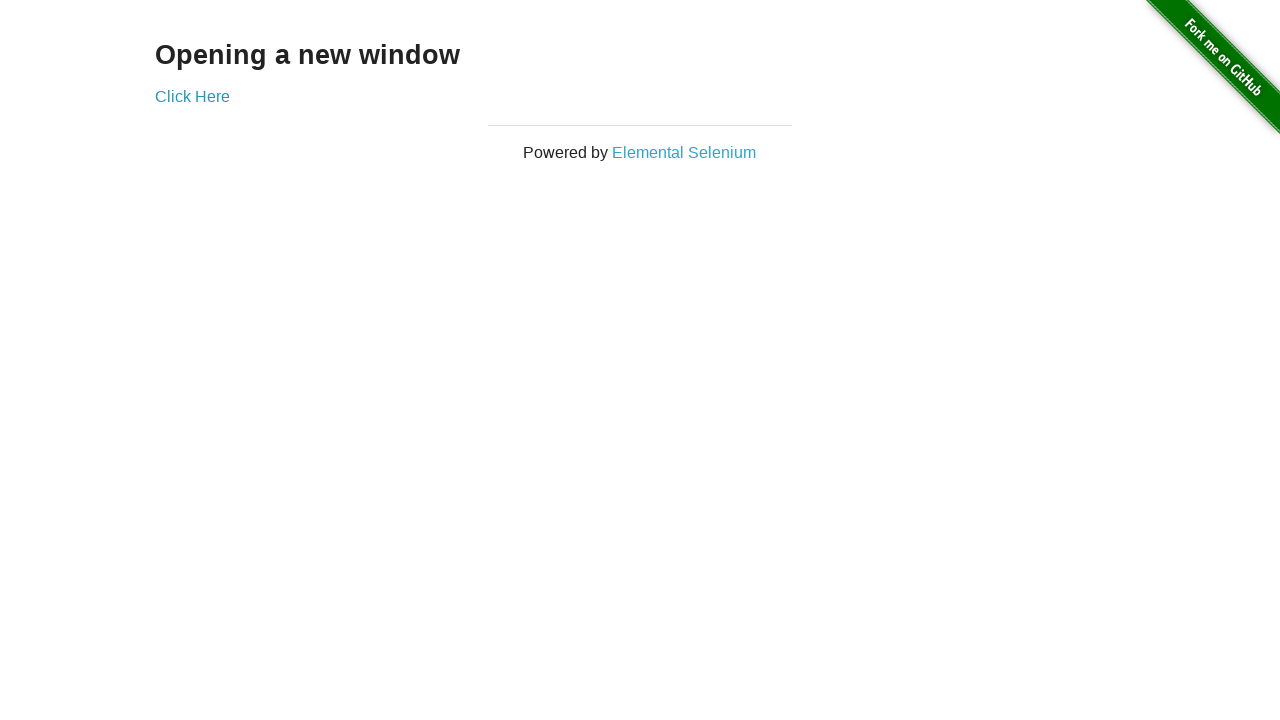

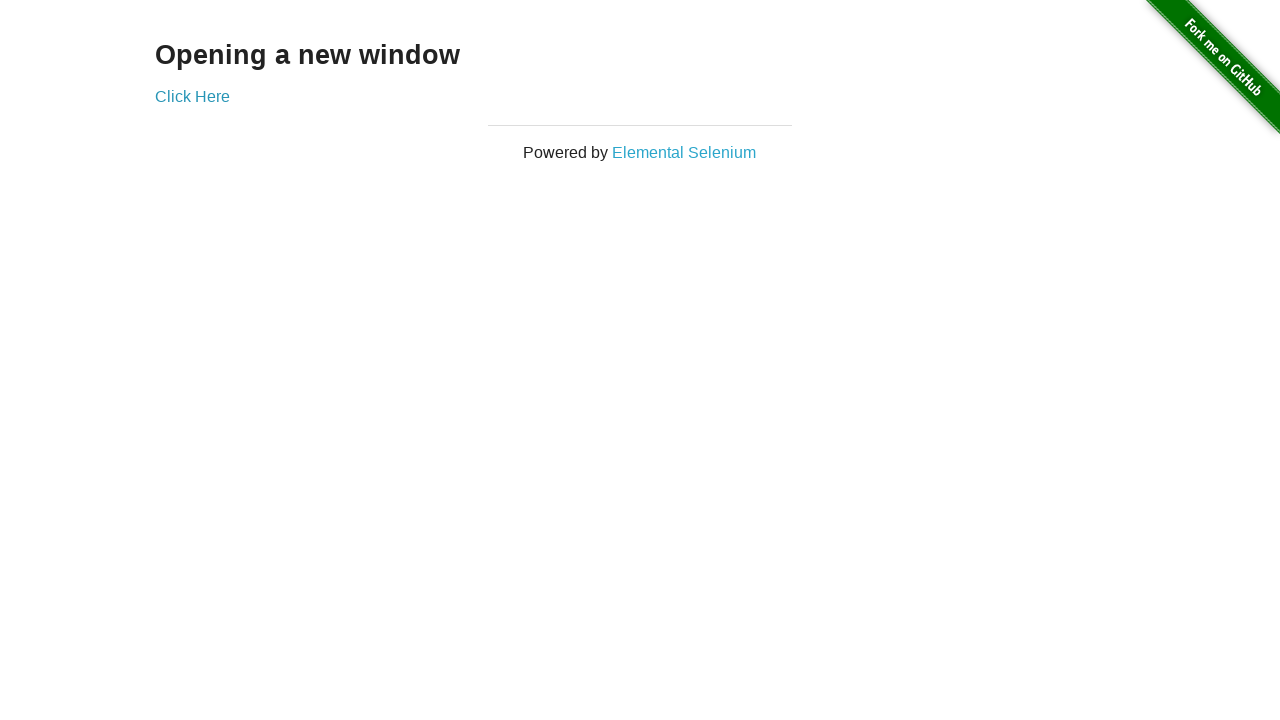